Tests basic browser navigation commands including navigating to a page, going to another page, navigating back, refreshing, and window manipulation

Starting URL: https://rahulshettyacademy.com/

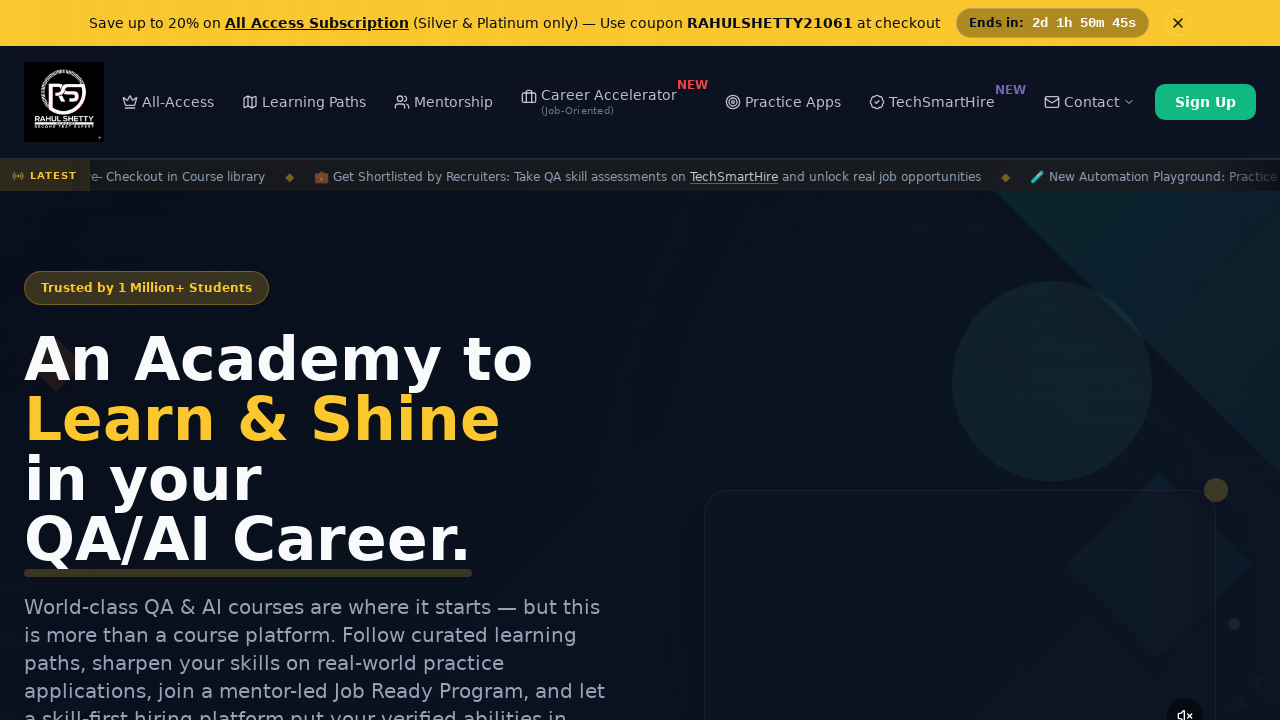

Navigated to practice project page at https://rahulshettyacademy.com/practice-project
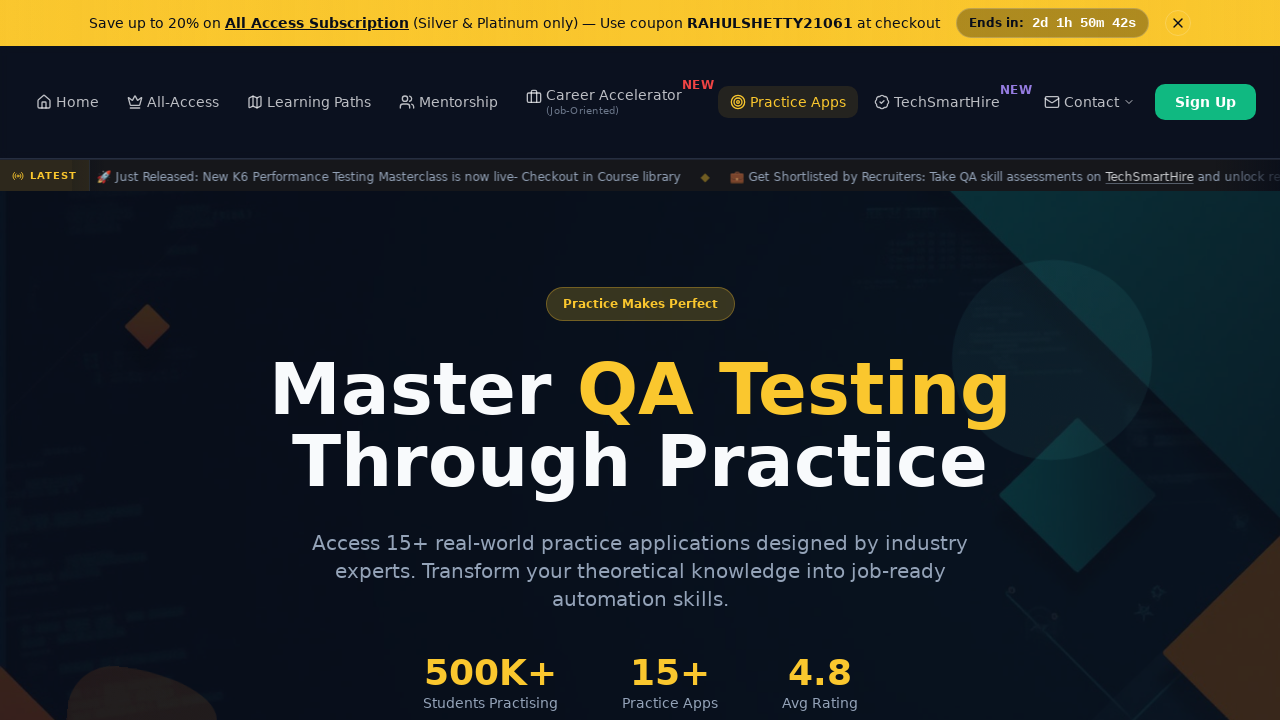

Navigated back to previous page
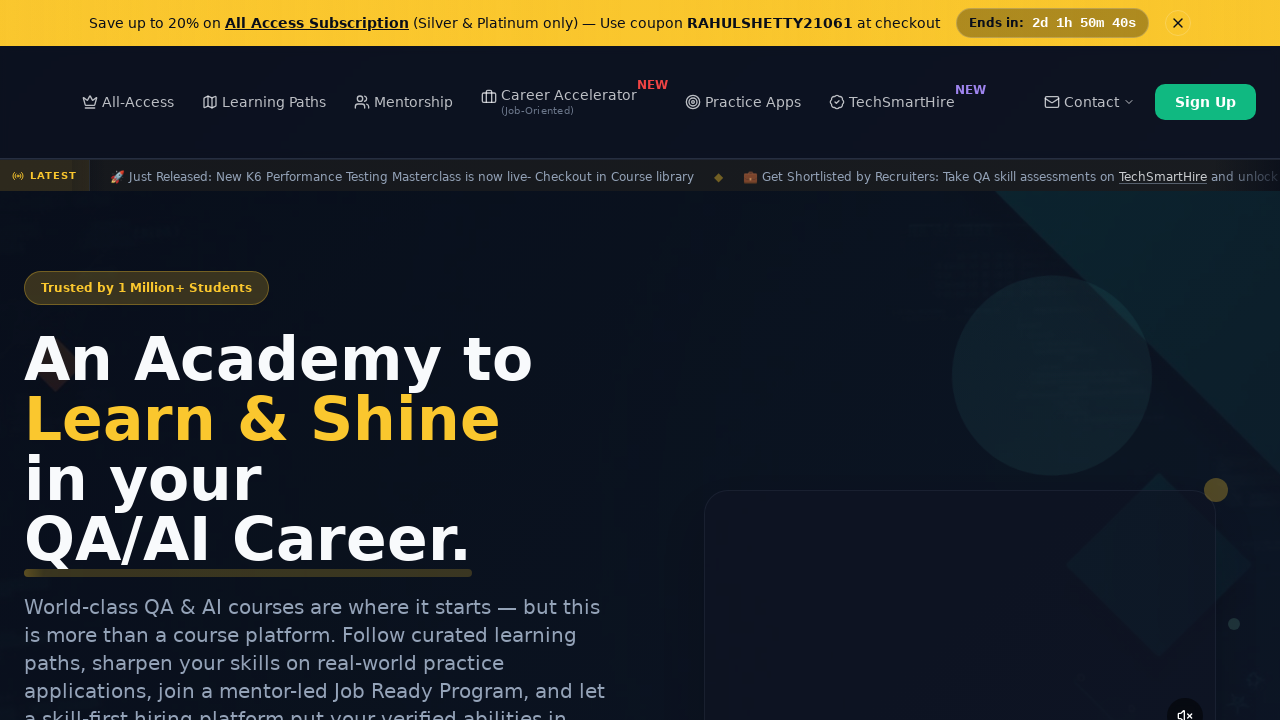

Refreshed the current page
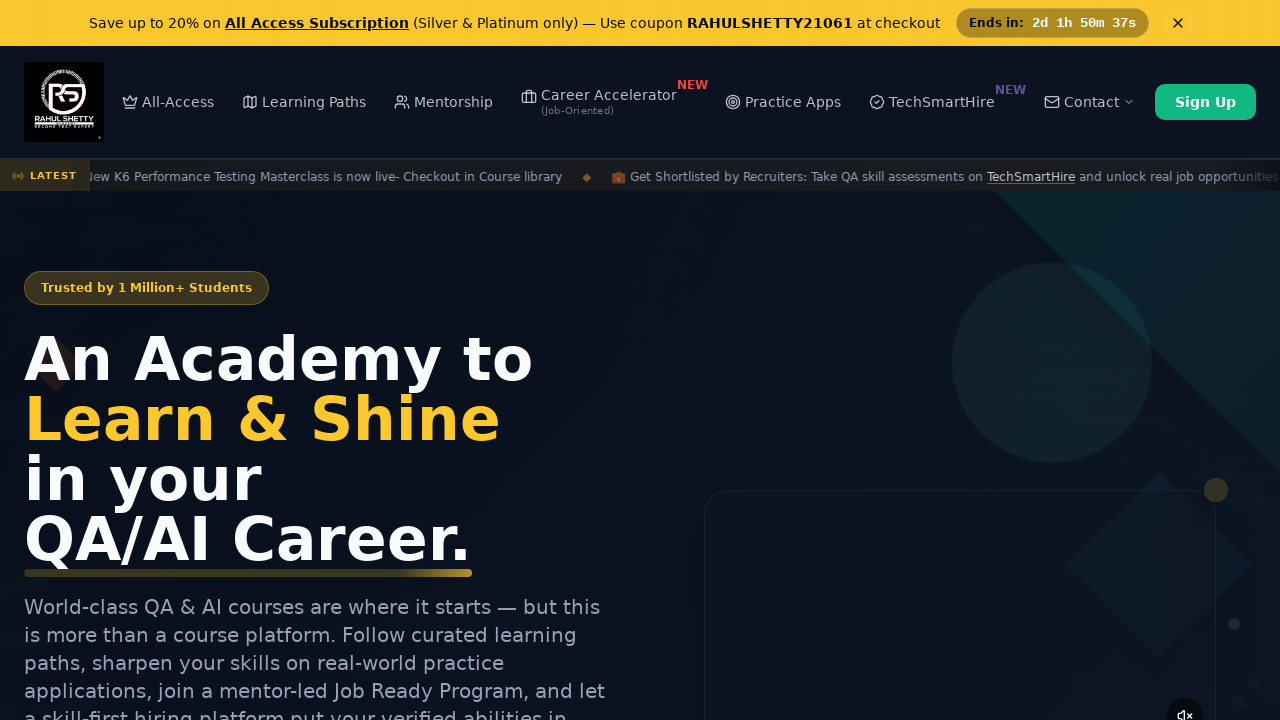

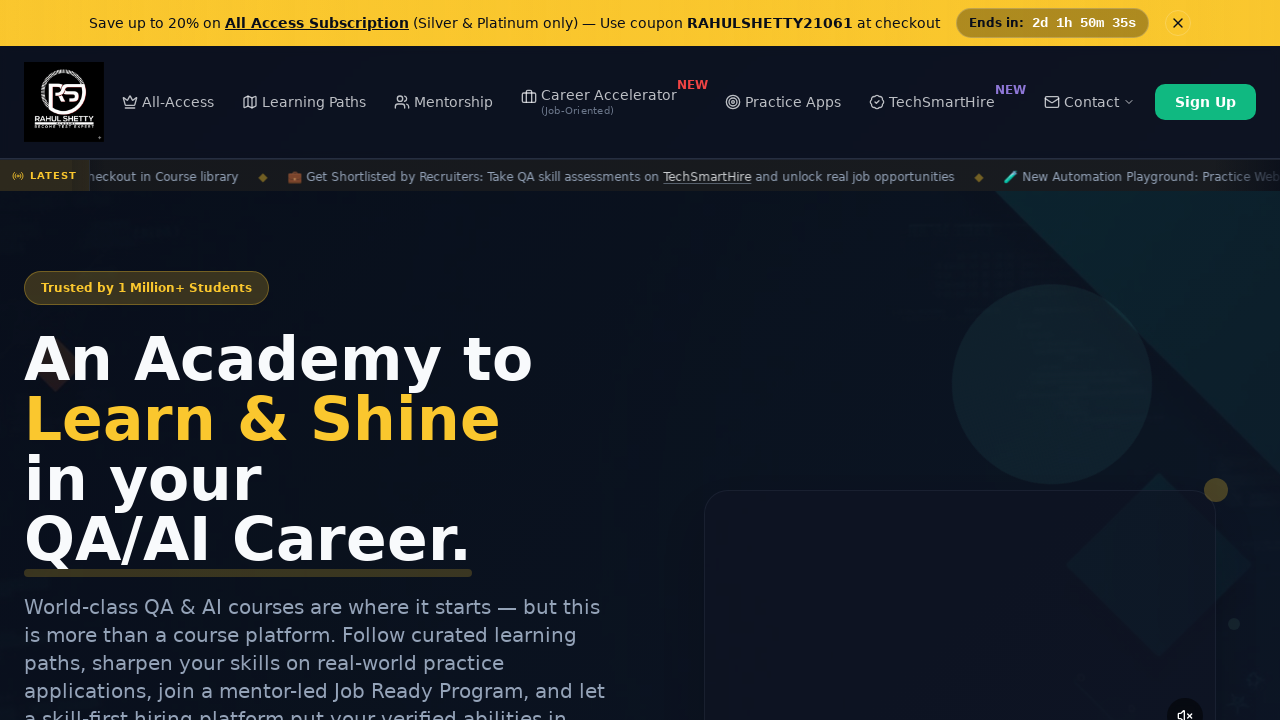